Tests different types of mouse clicks (left click, right click, double click) on buttons

Starting URL: https://sahitest.com/demo/clicks.htm

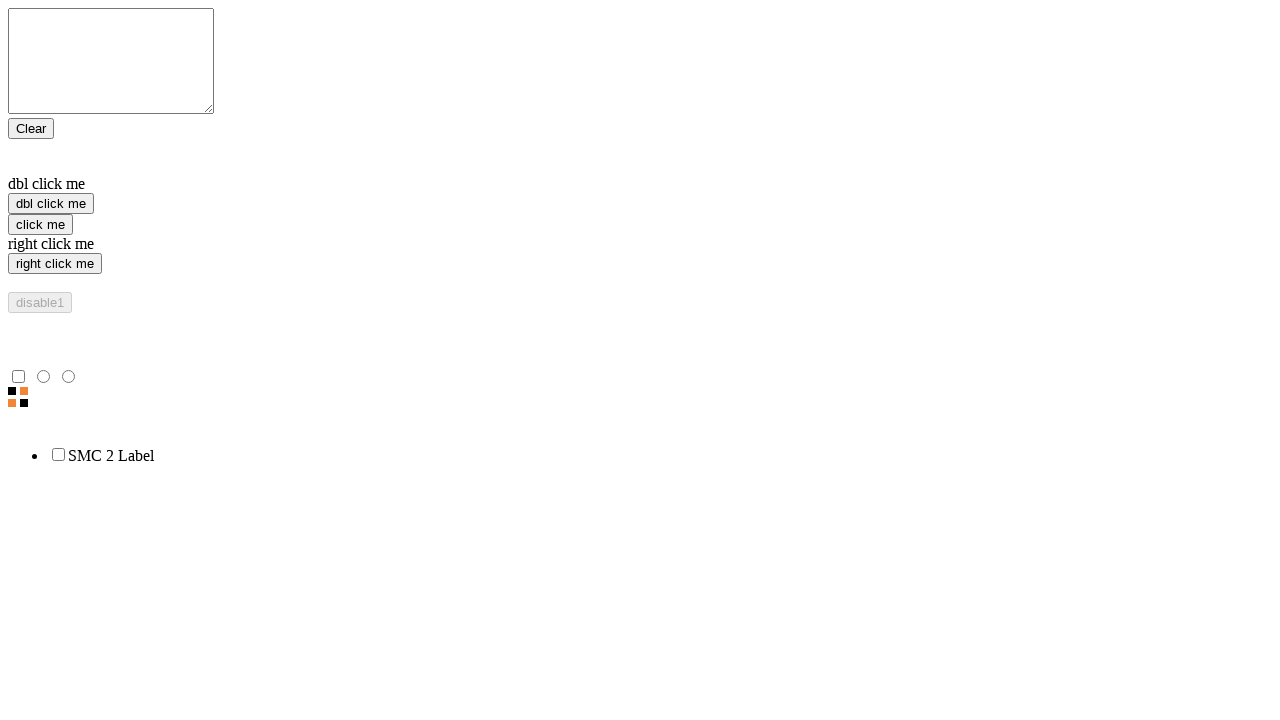

Located left click button element
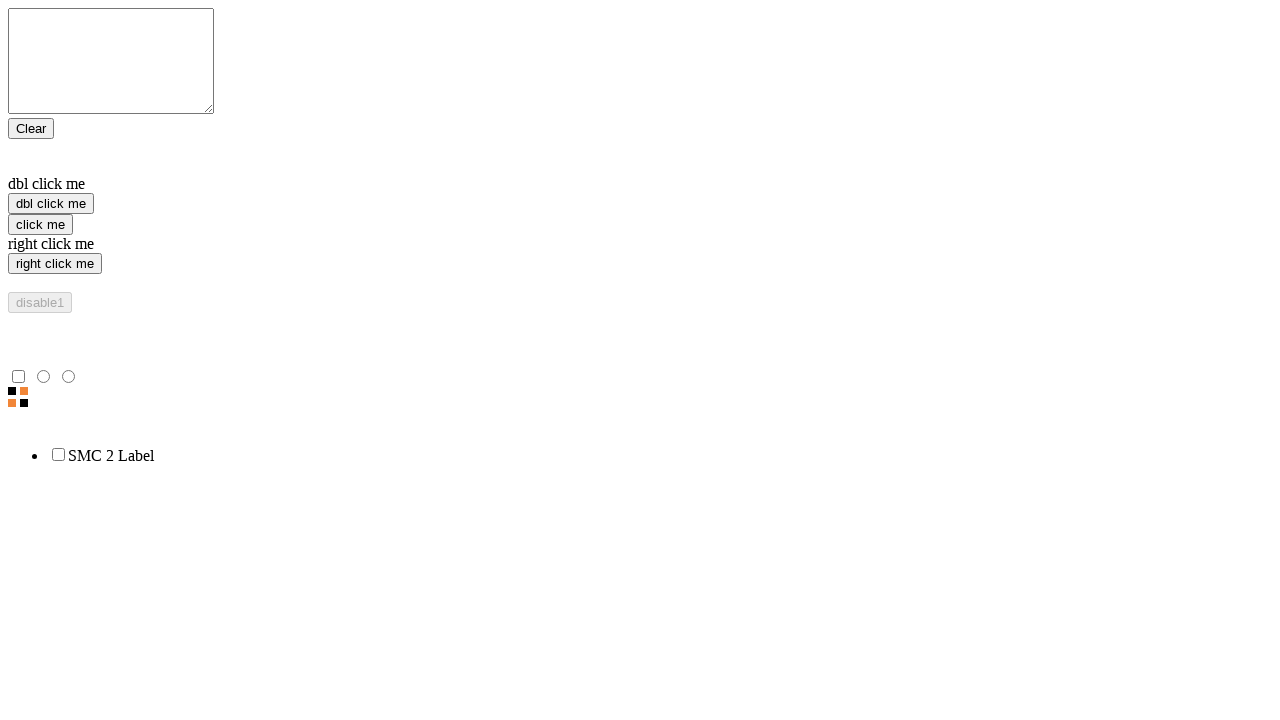

Located right click button element
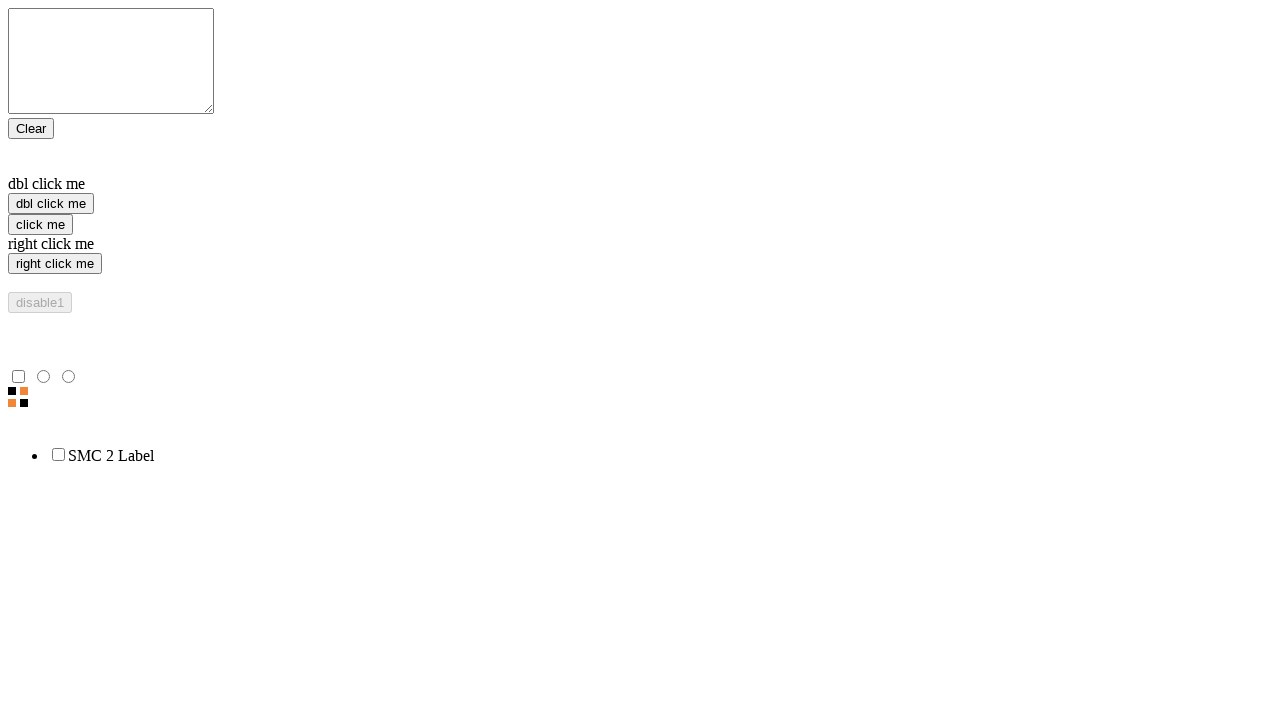

Located double click button element
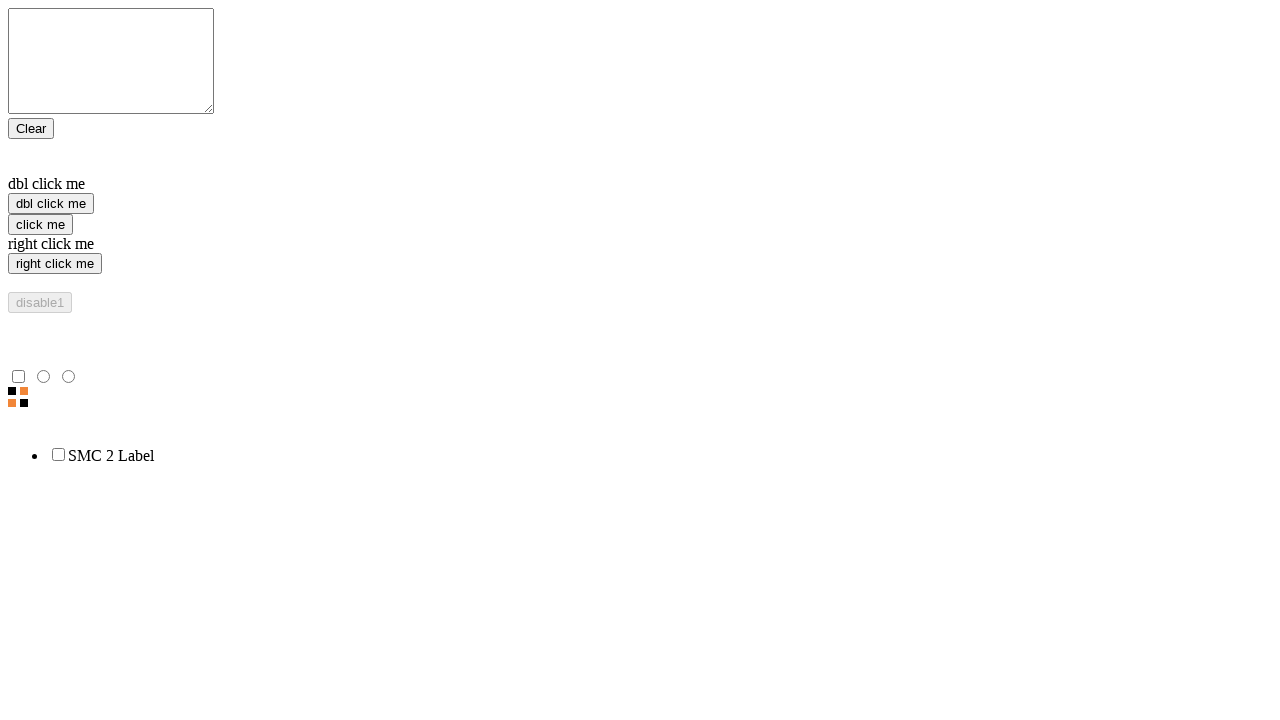

Performed left click on button at (40, 224) on [value="click me"]
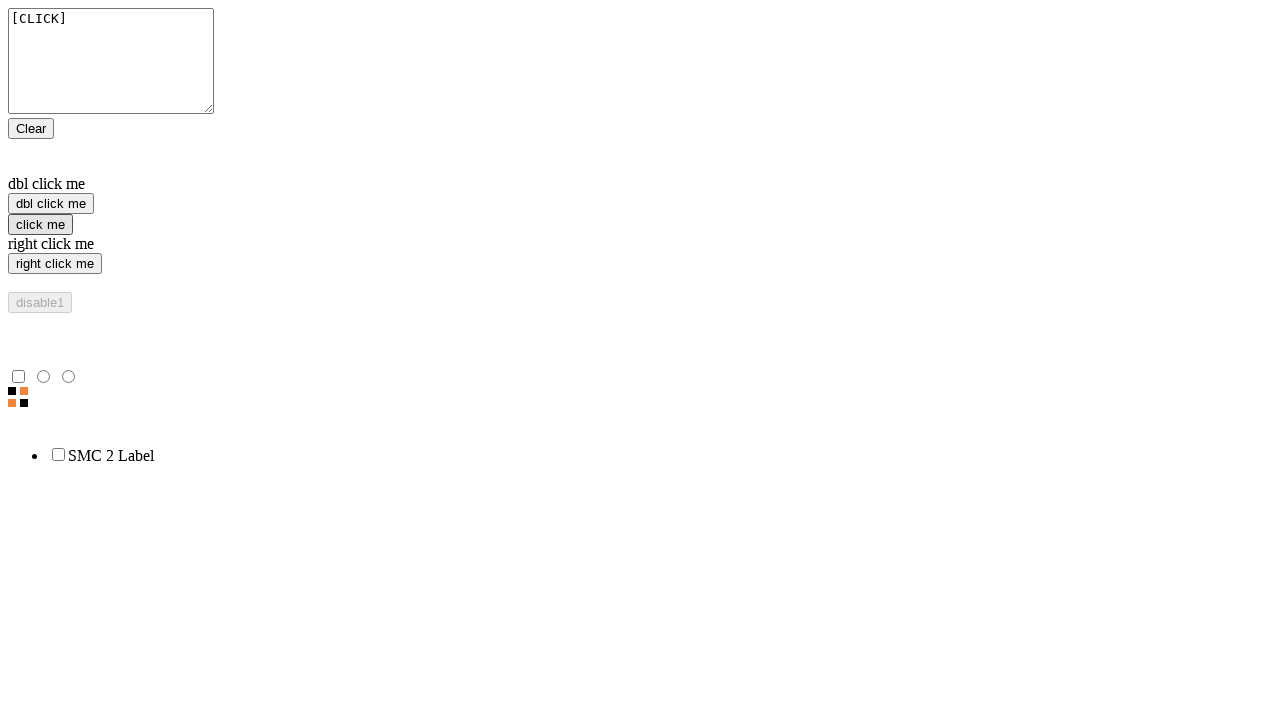

Waited 1 second after left click
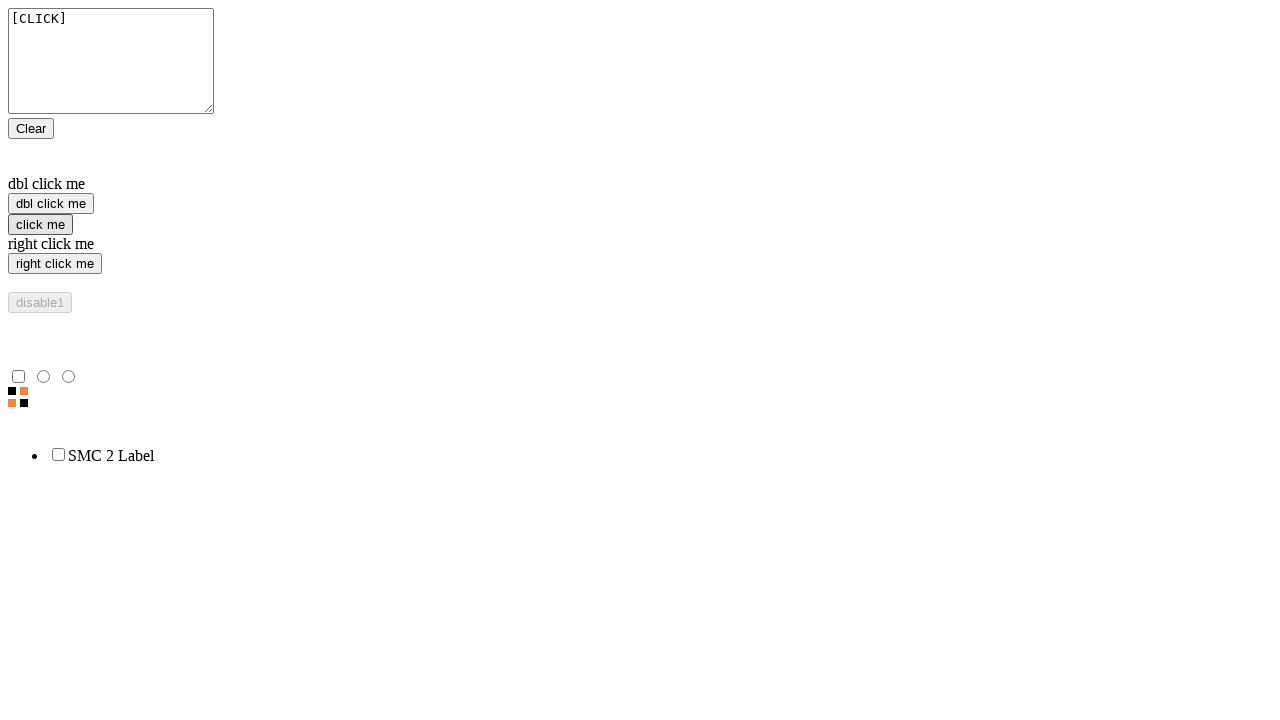

Performed right click on button at (55, 264) on xpath=//input[@value="right click me"]
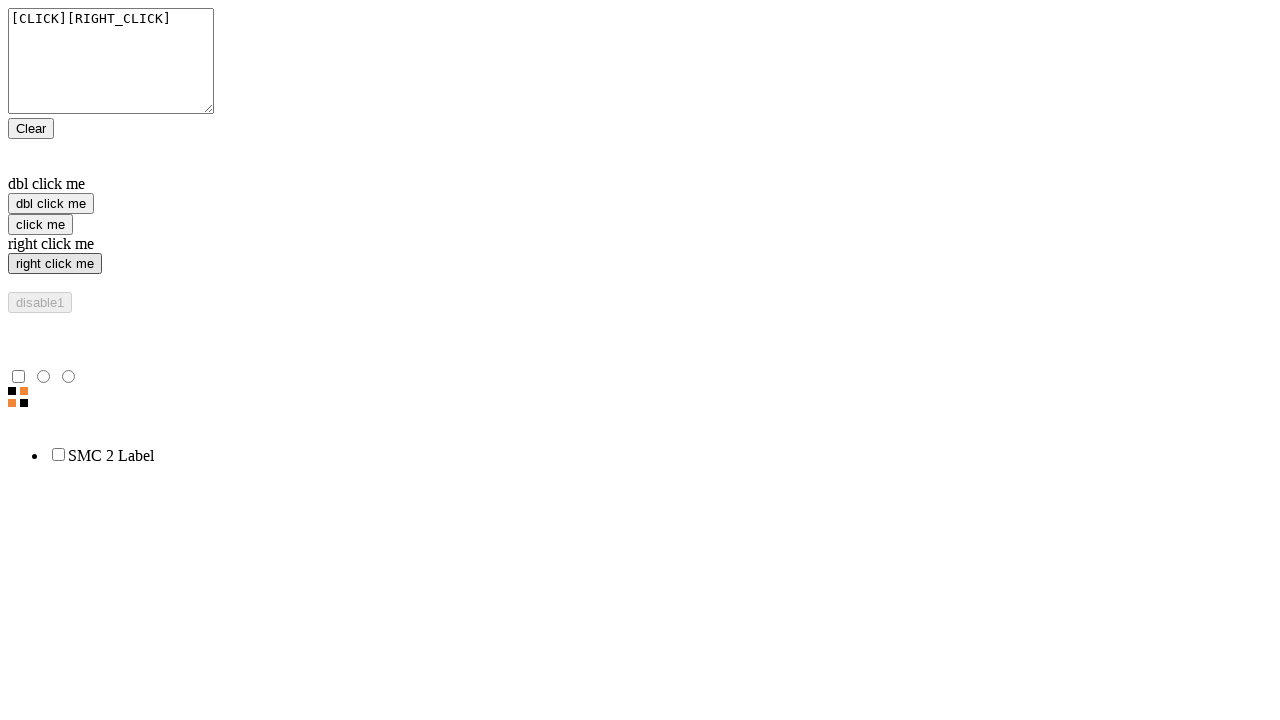

Waited 1 second after right click
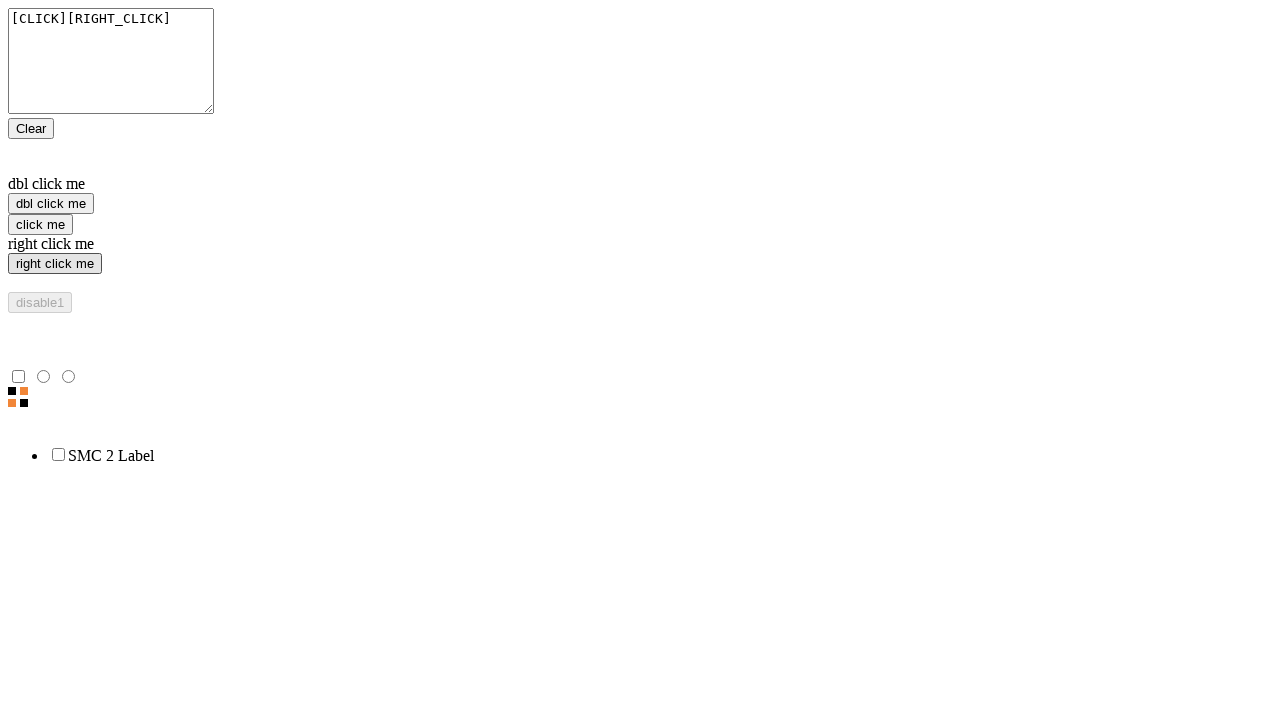

Performed double click on button at (51, 204) on xpath=//input[@value="dbl click me"]
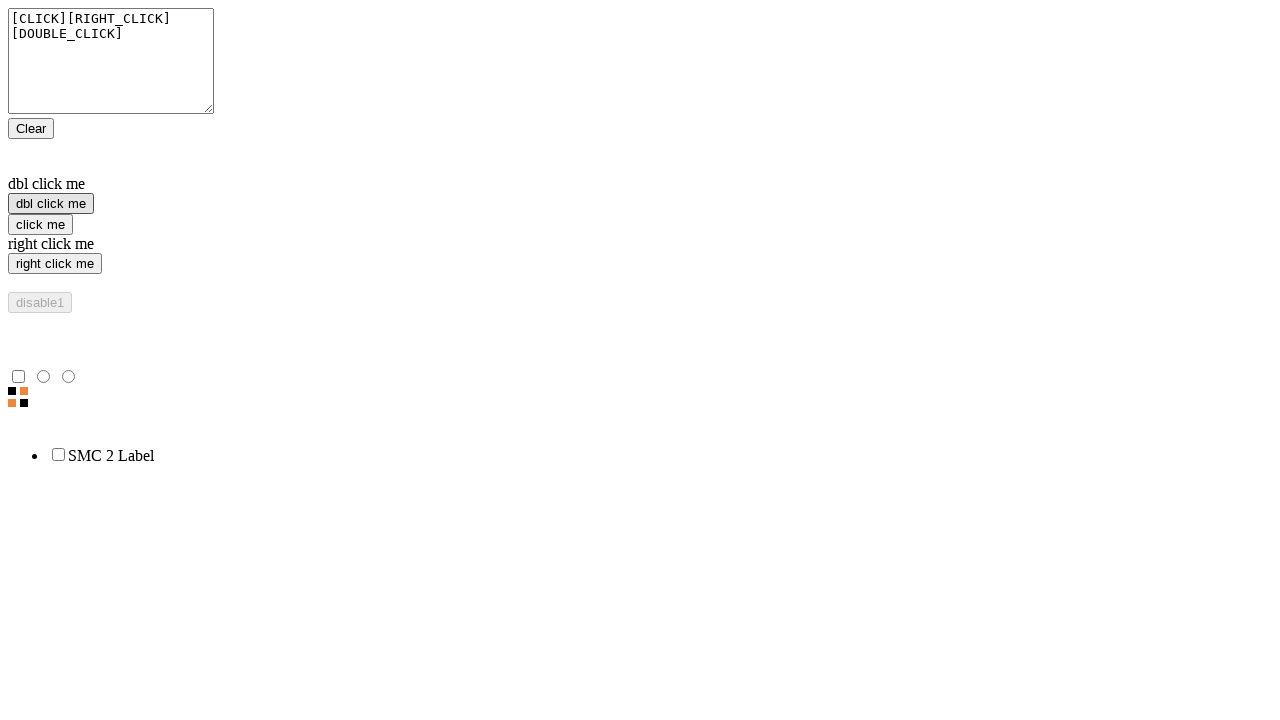

Waited 1 second after double click
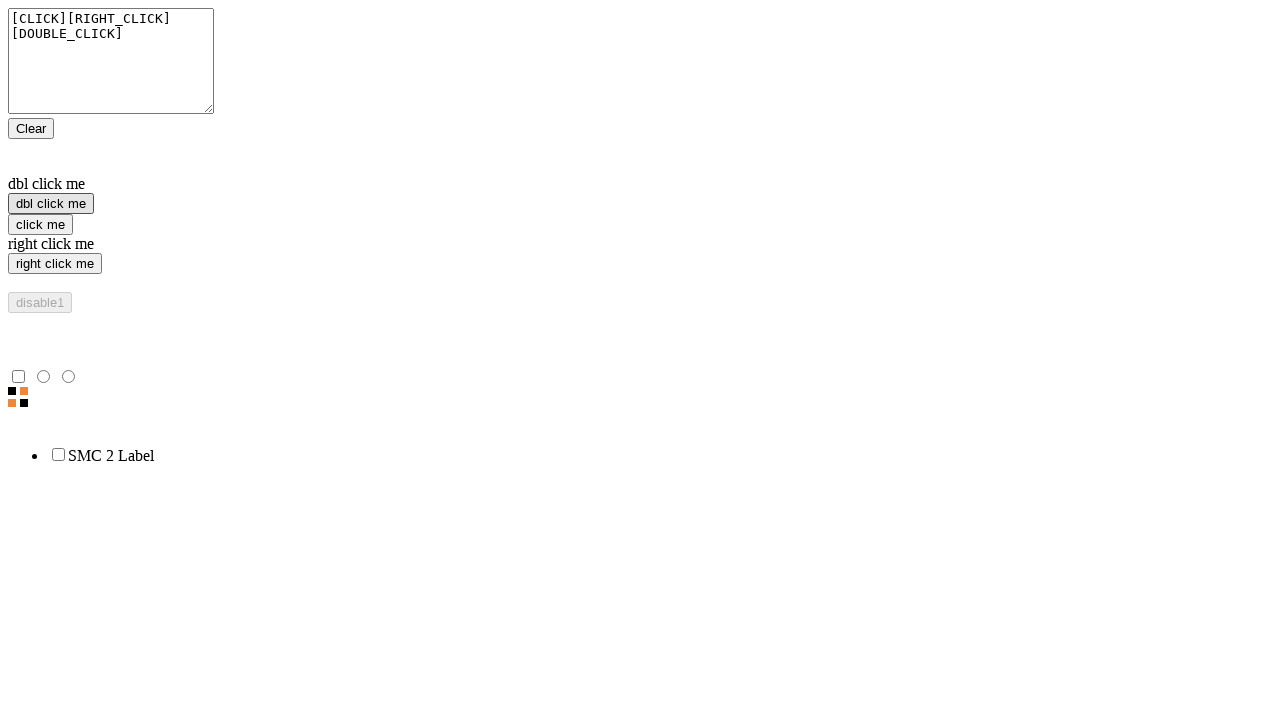

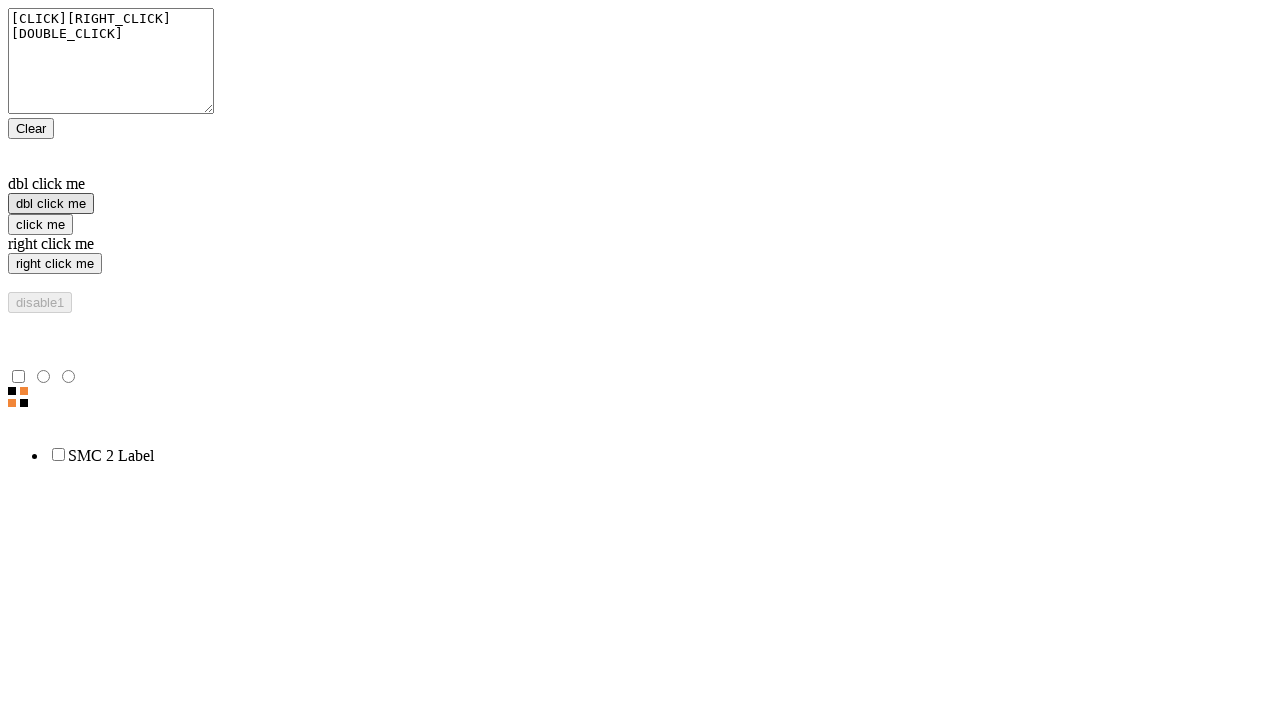